Tests text input functionality by entering text in a username field, clearing it, and entering different text

Starting URL: https://www.thetestingworld.com/testings/

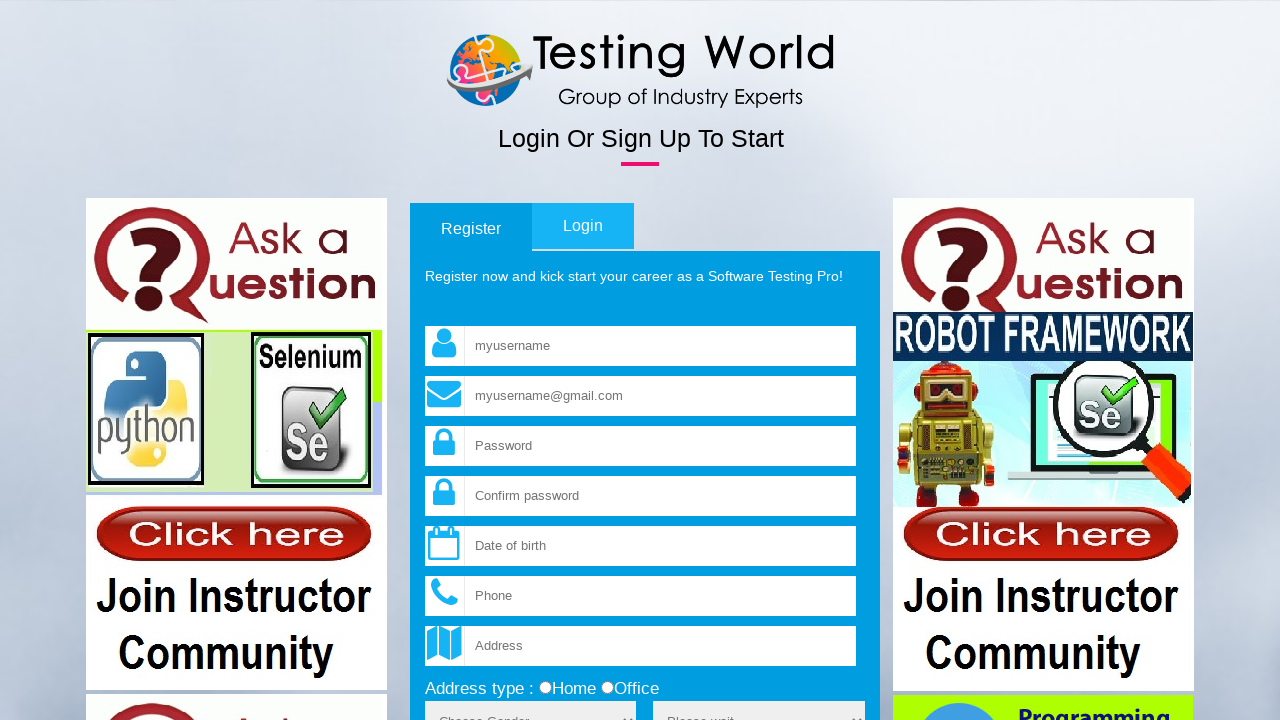

Entered 'Deepu' in username field on input[name='fld_username']
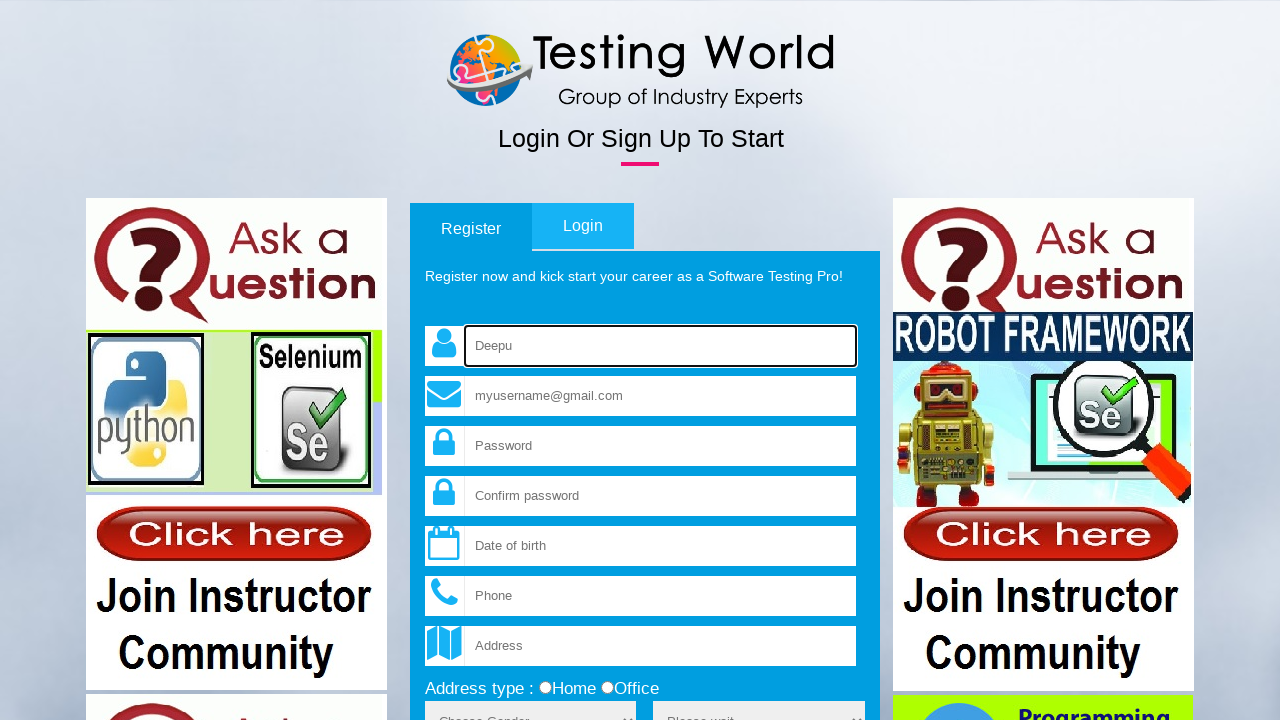

Cleared username field on input[name='fld_username']
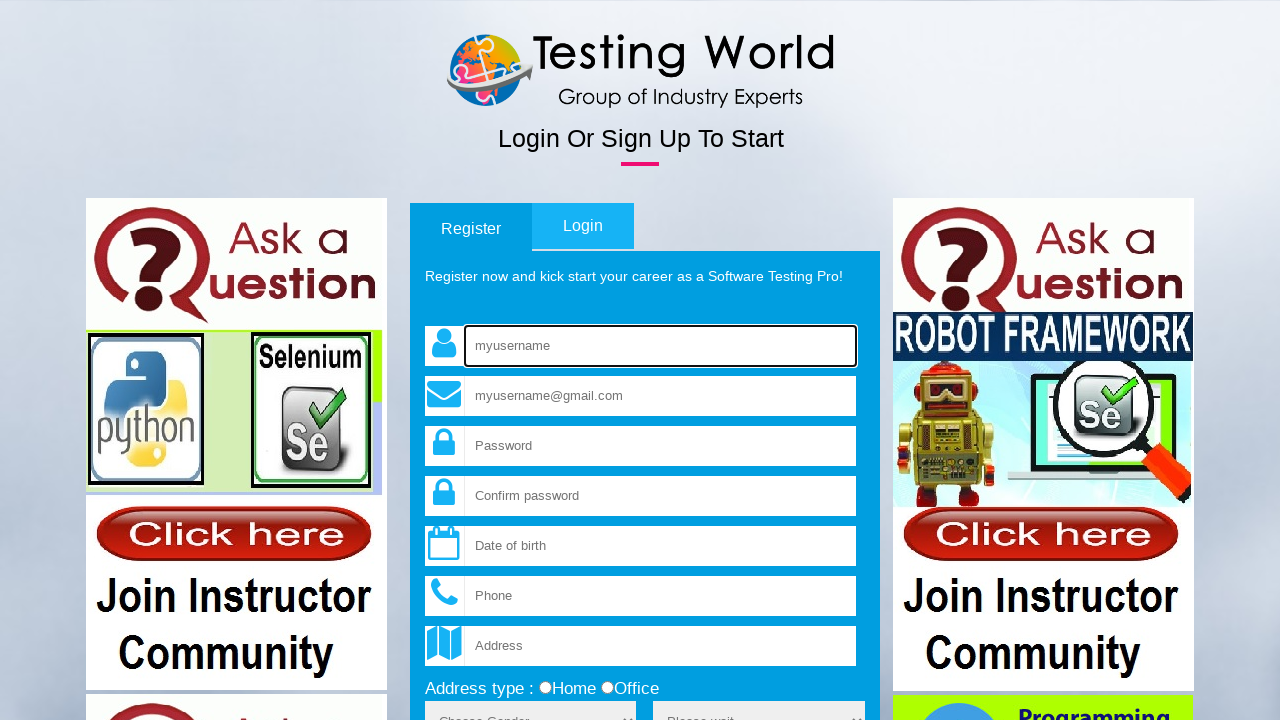

Entered 'Baskar' in username field on input[name='fld_username']
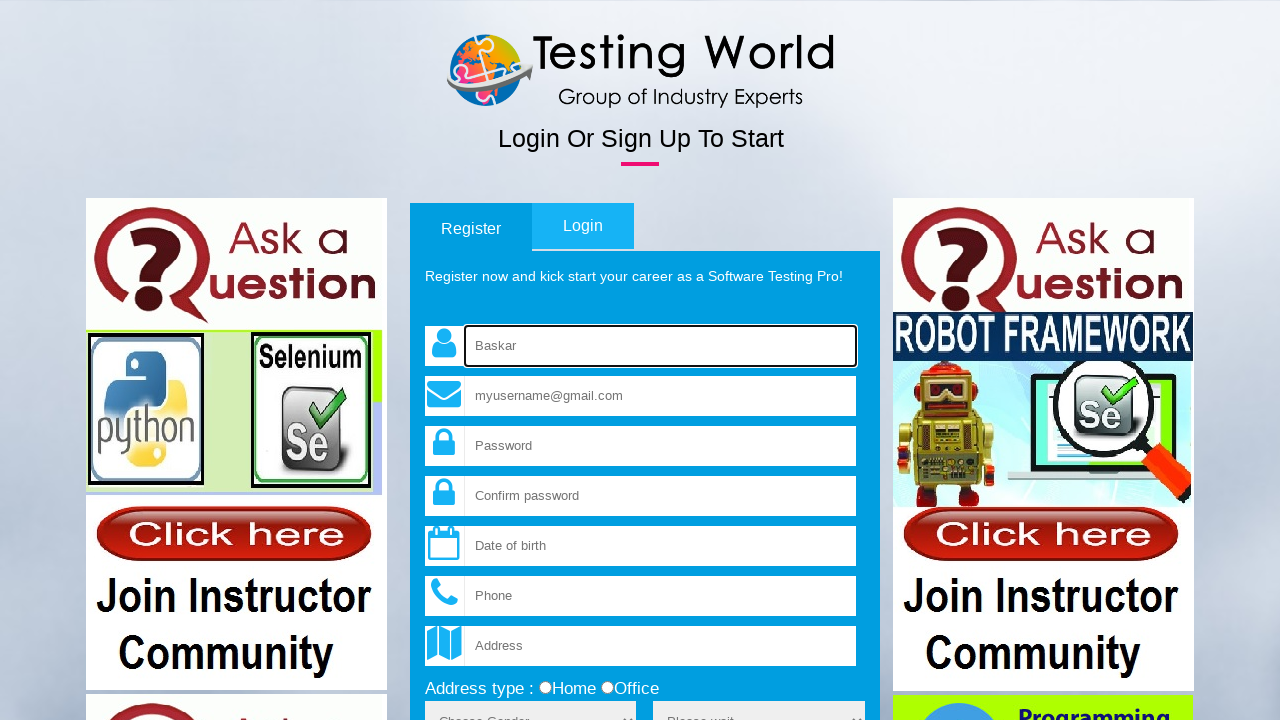

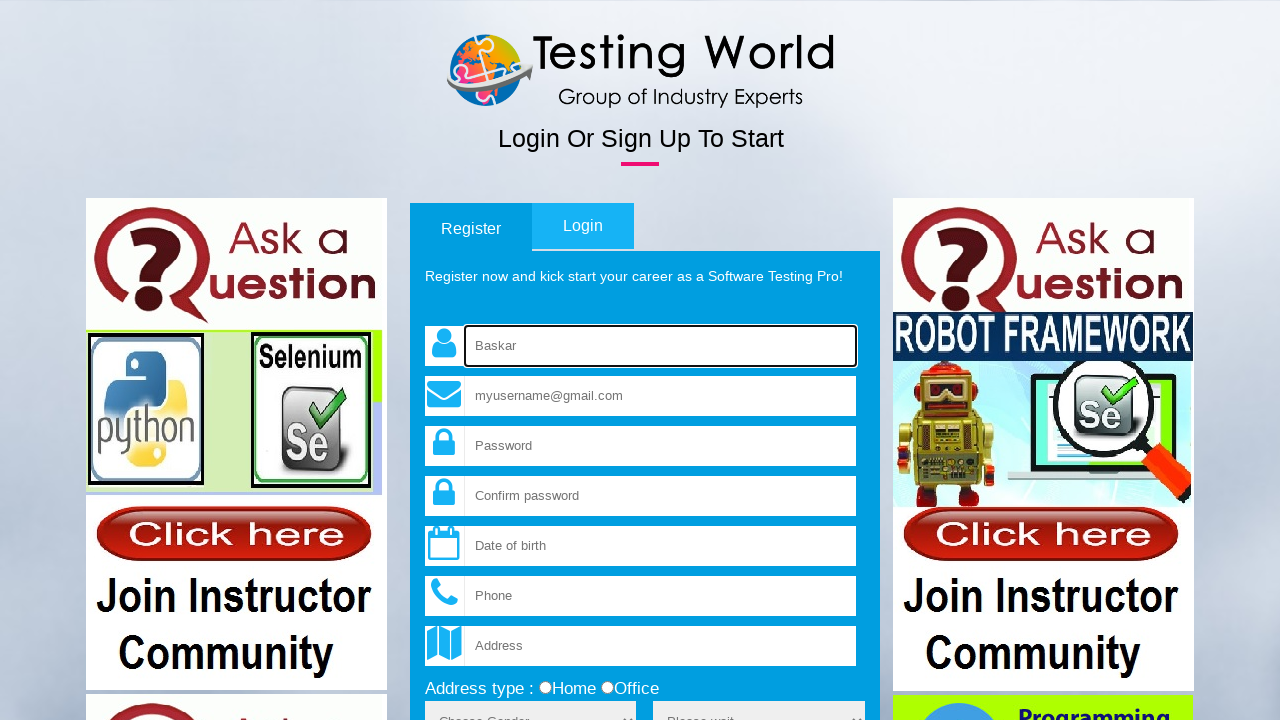